Navigates to Ajio homepage and verifies the page loads successfully

Starting URL: https://www.ajio.com/

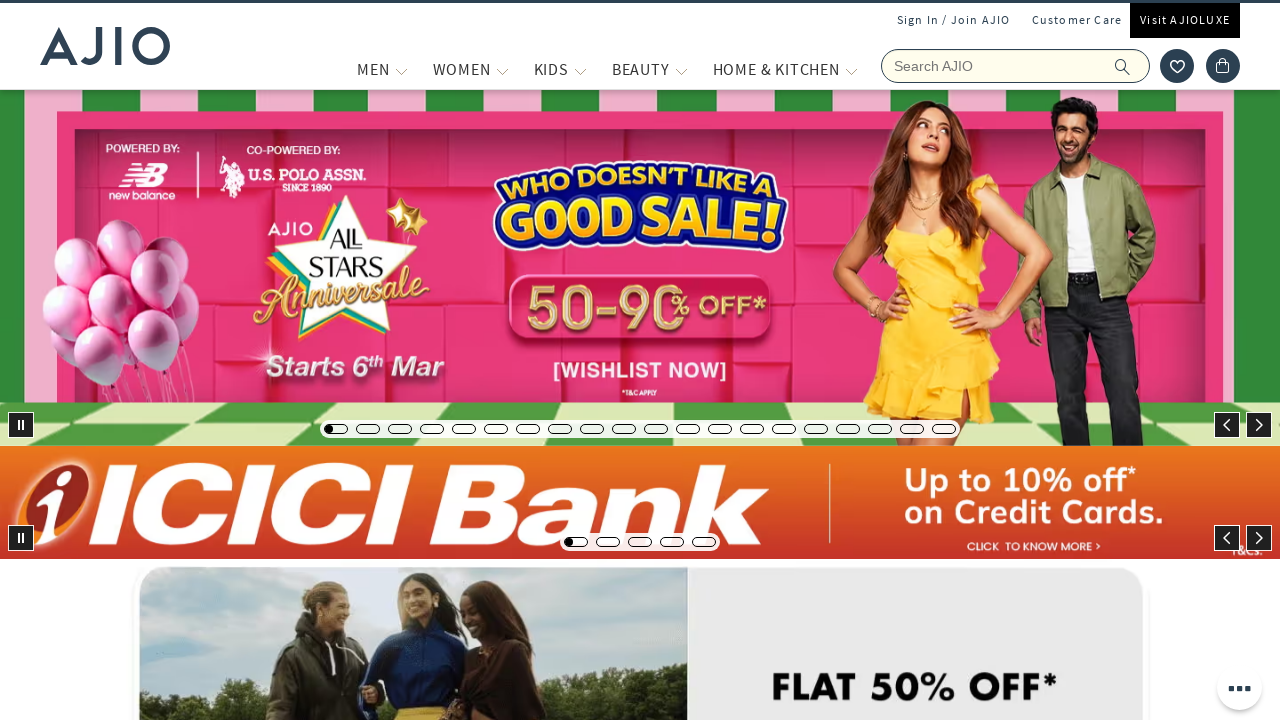

Waited for page to reach domcontentloaded state
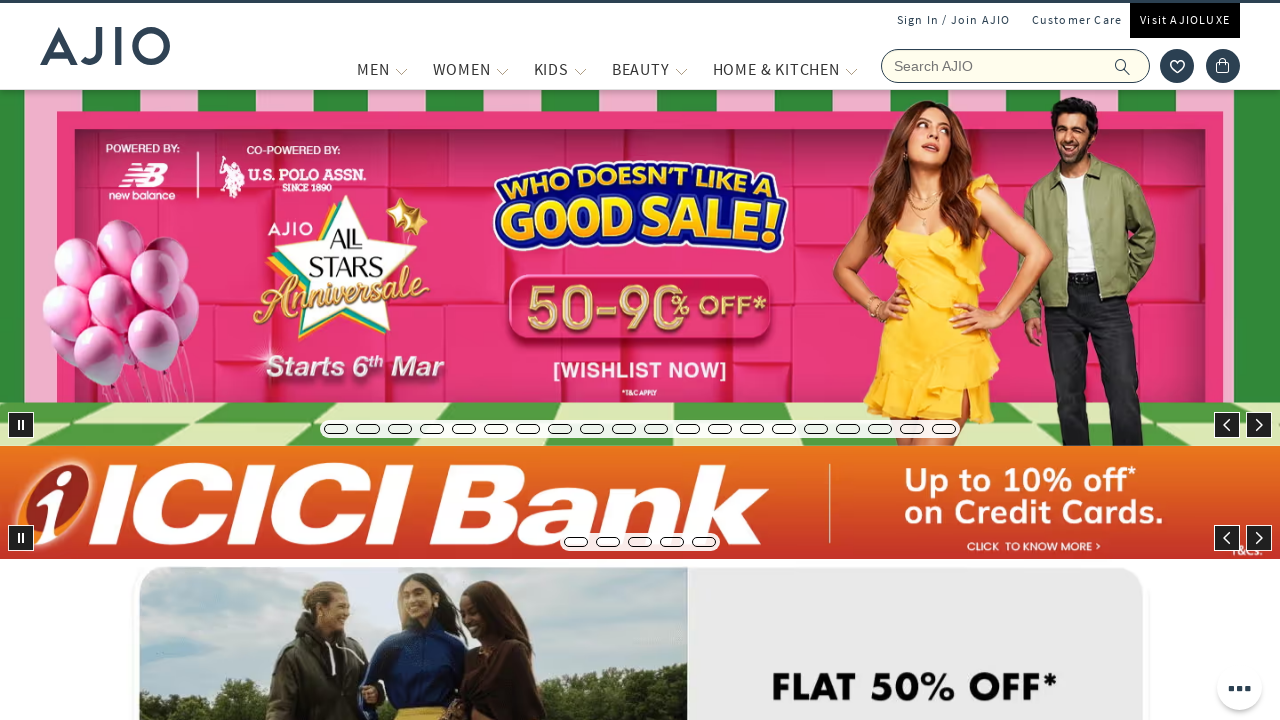

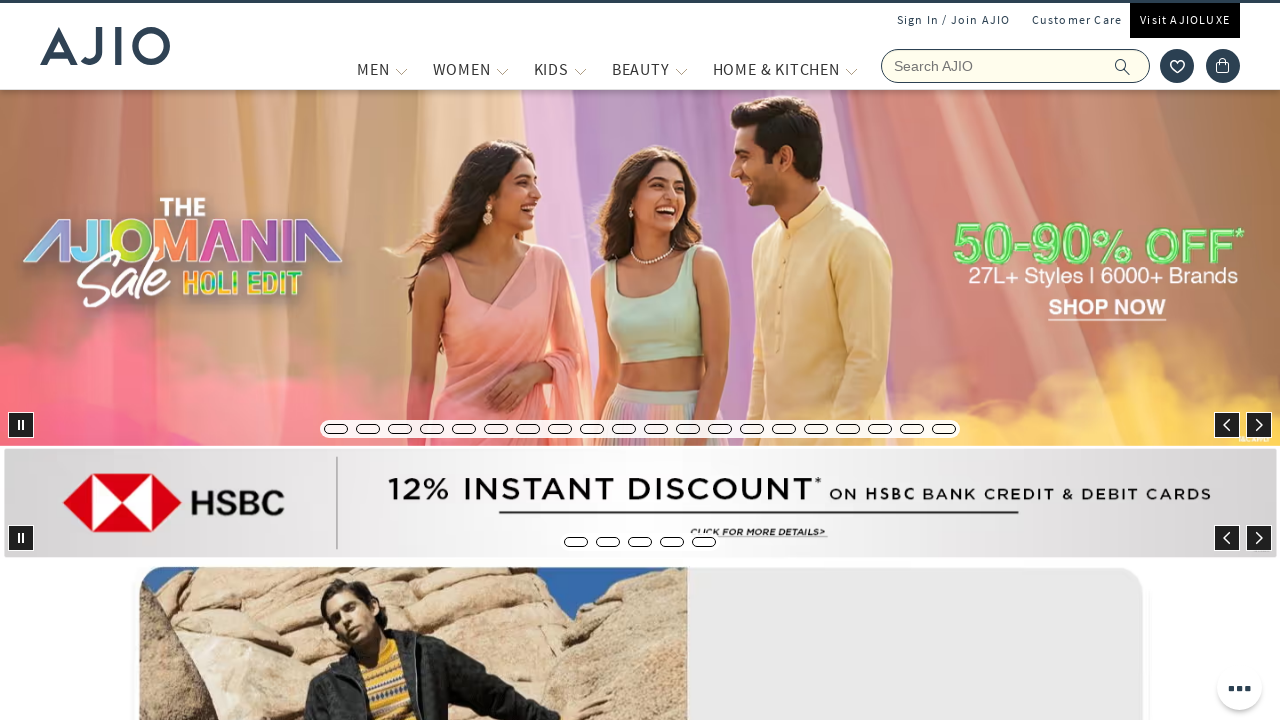